Tests the dynamic controls page by clicking the Enable button and verifying the text input becomes enabled.

Starting URL: https://the-internet.herokuapp.com/dynamic_controls

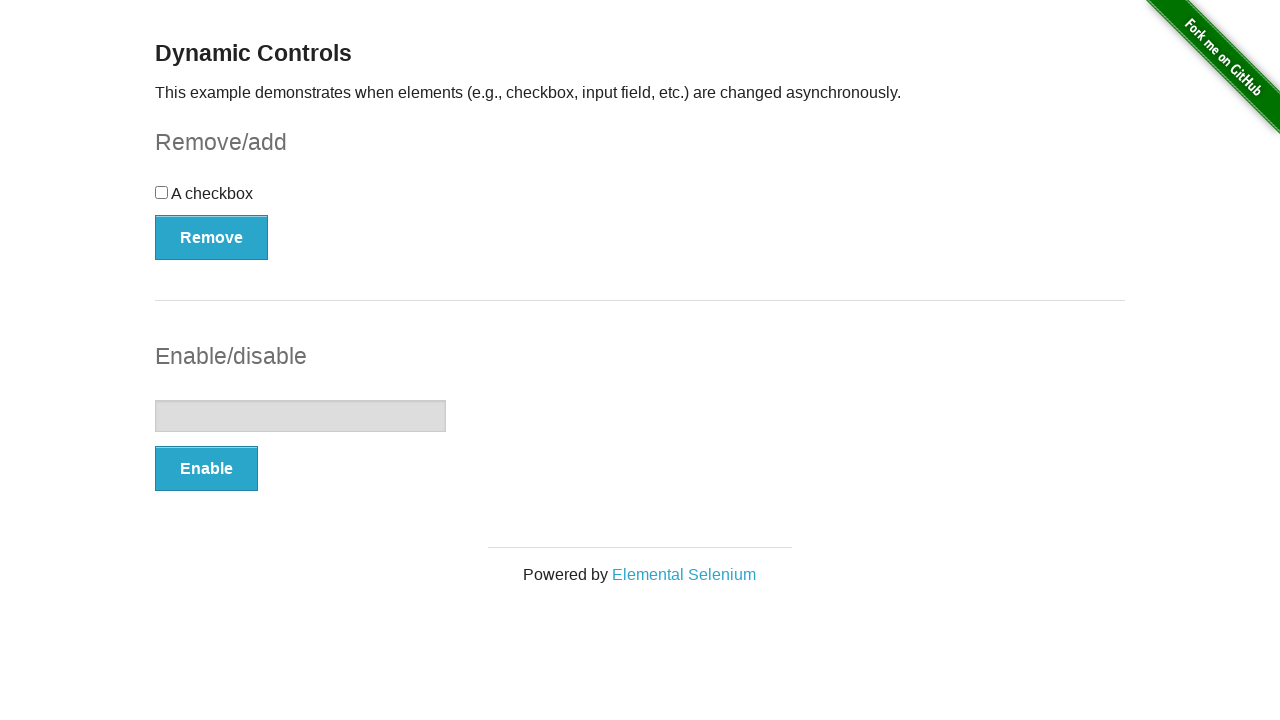

Navigated to dynamic controls page
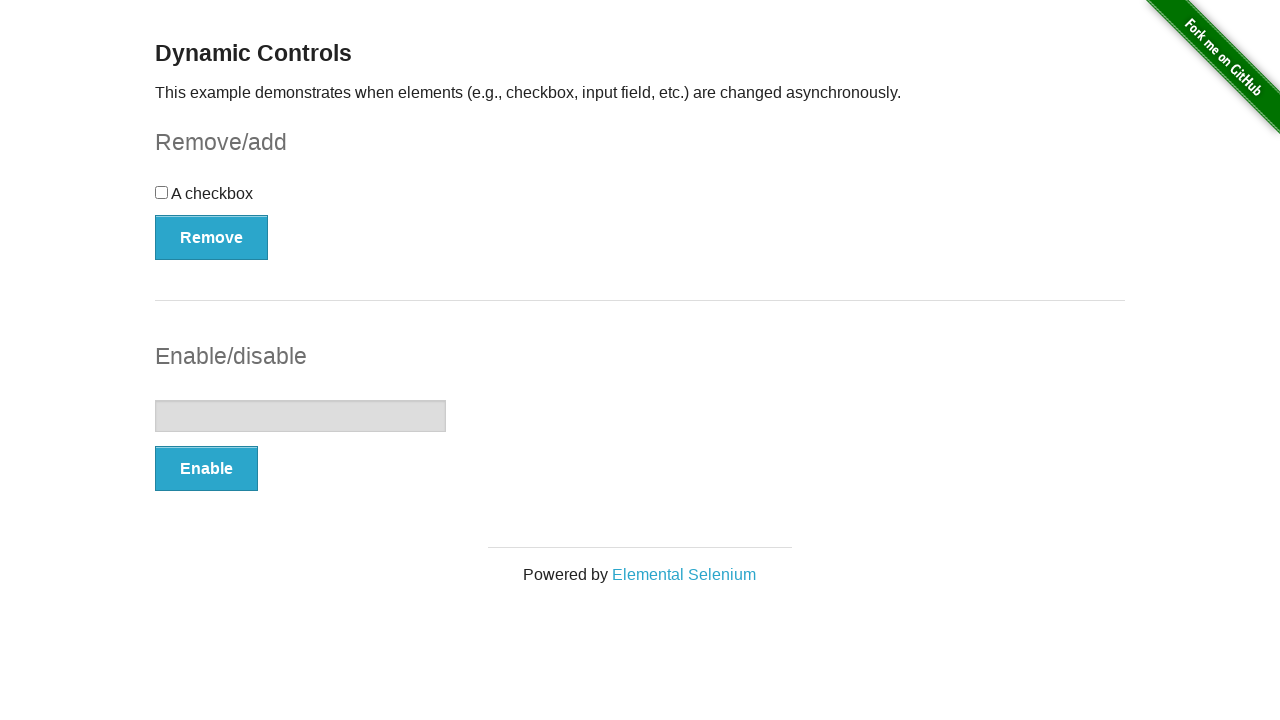

Clicked the Enable button at (206, 469) on xpath=//button[text()='Enable']
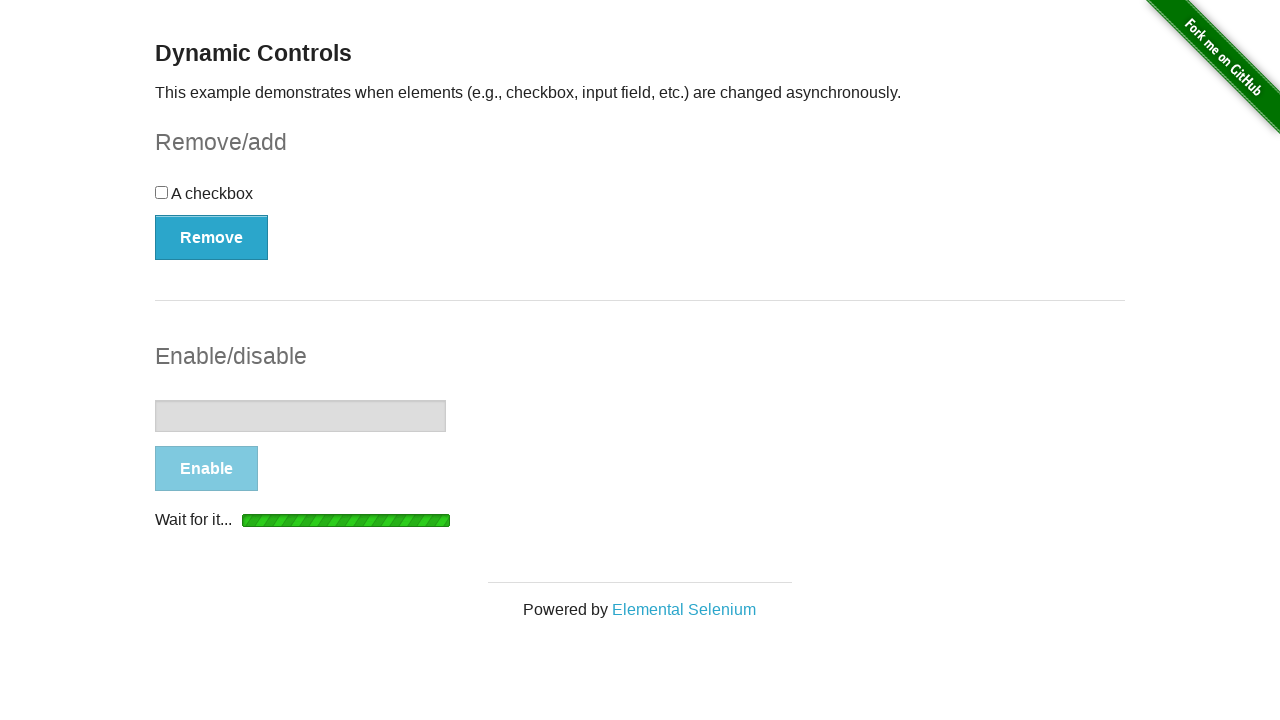

Text input became enabled
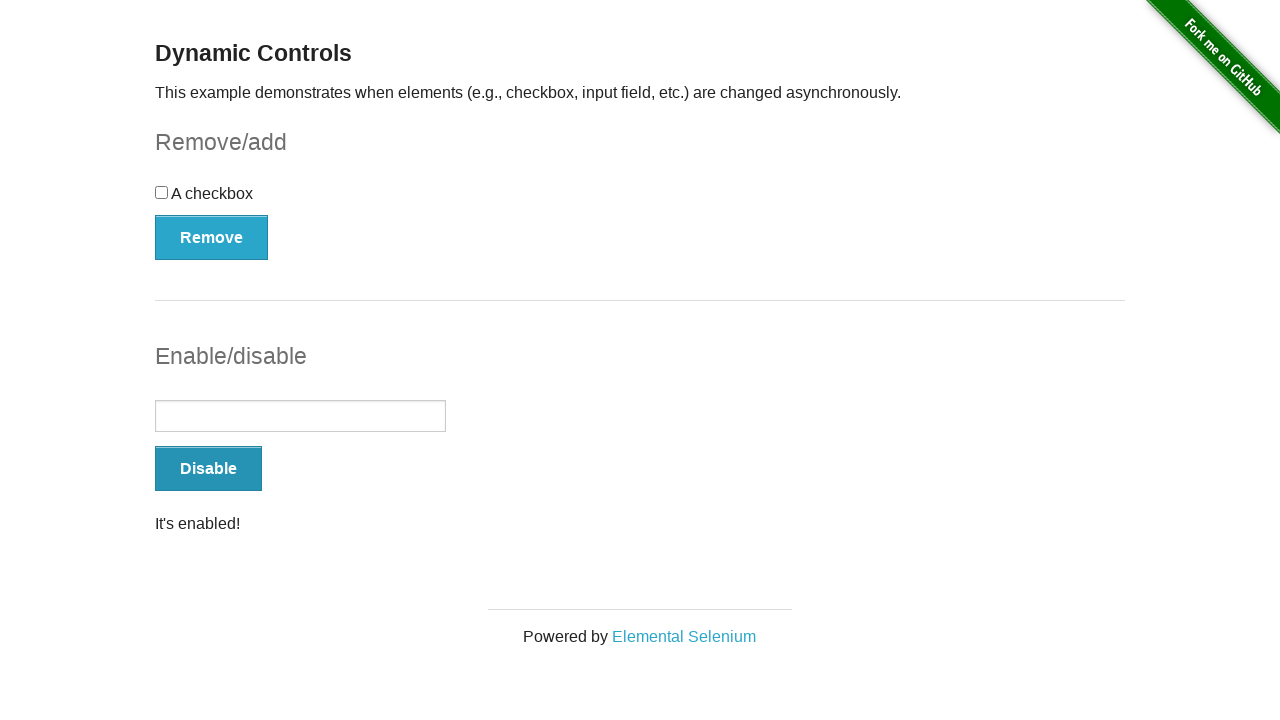

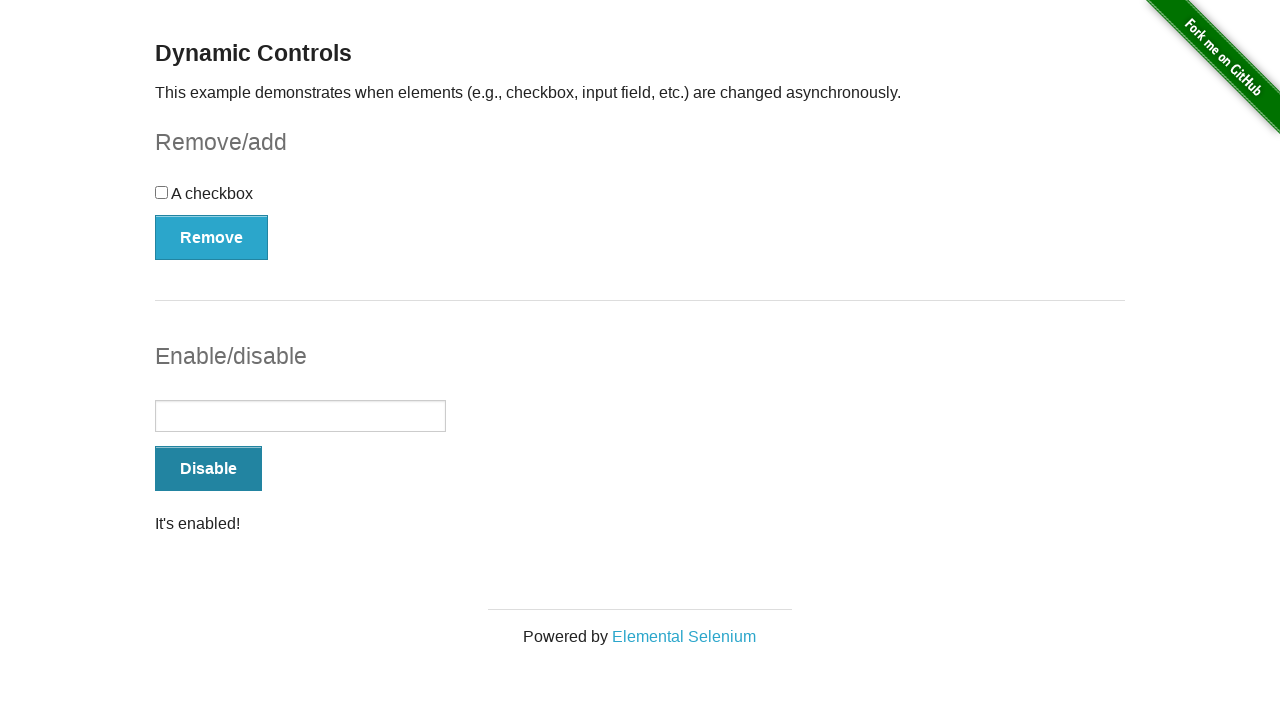